Tests the quote search functionality by selecting an author from a dropdown, selecting a tag, clicking the search button, and verifying that quote results are displayed.

Starting URL: http://quotes.toscrape.com/search.aspx

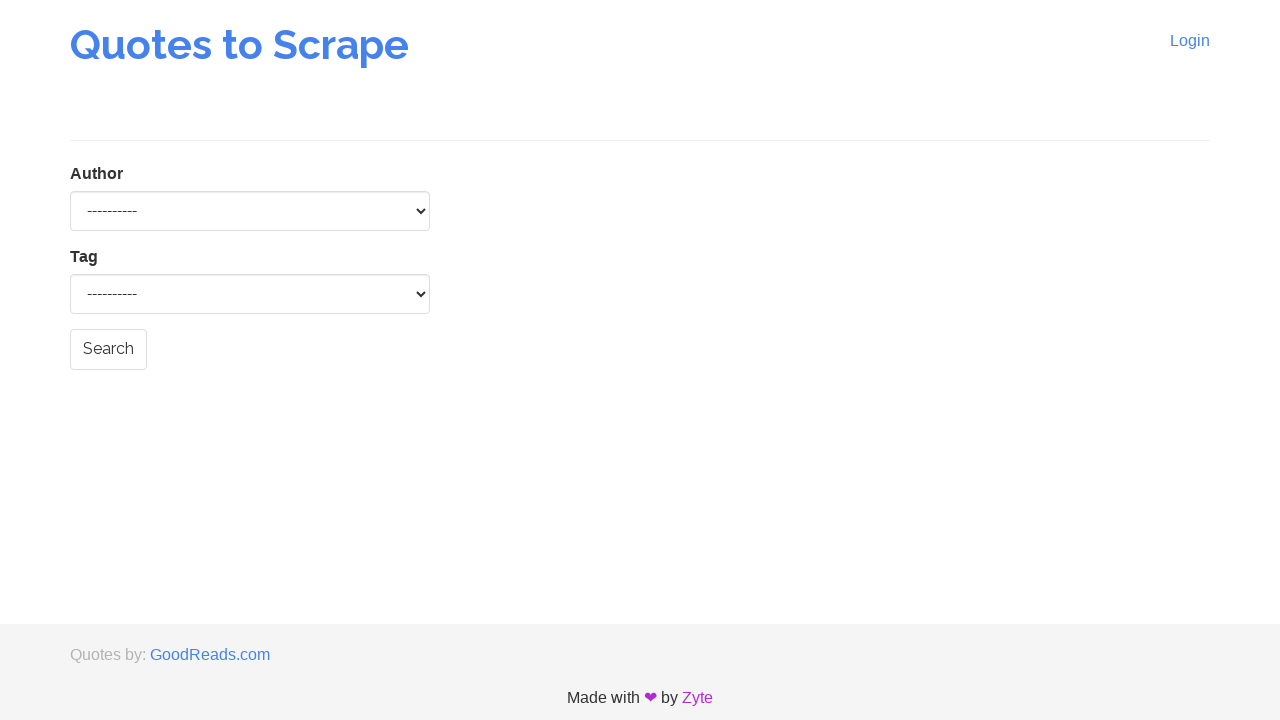

Waited for author dropdown to be available
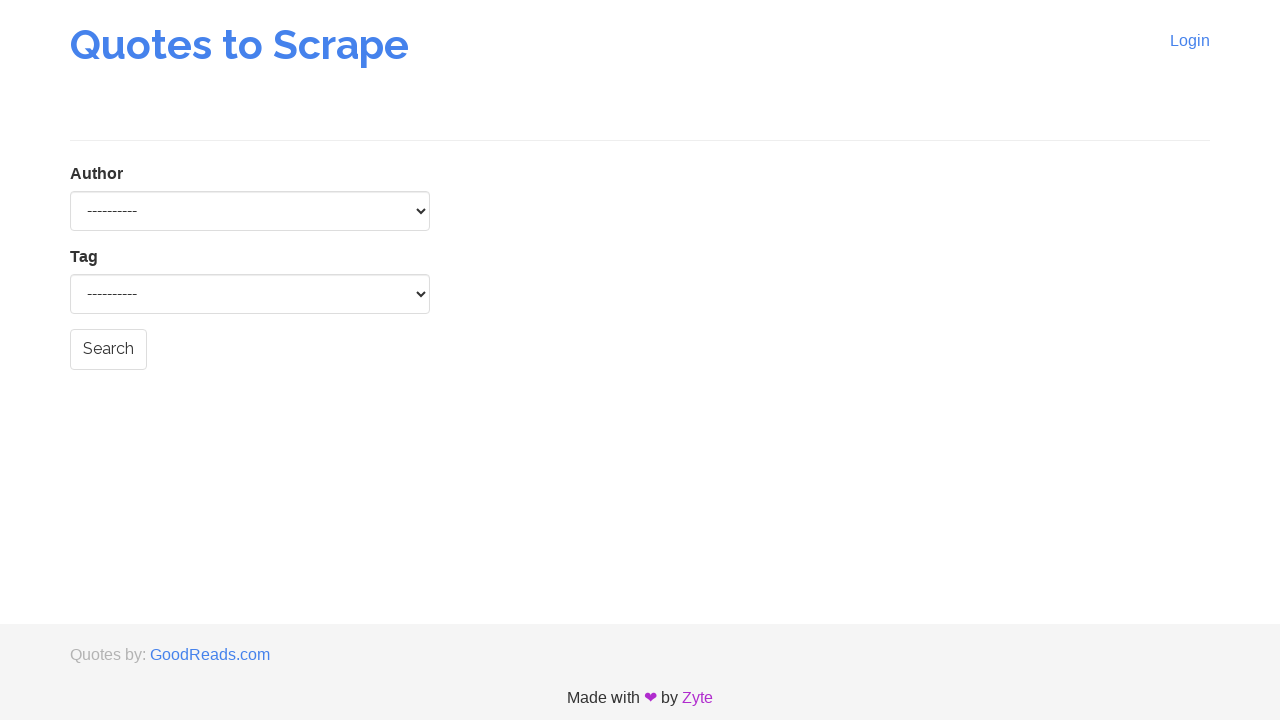

Selected 'Albert Einstein' from author dropdown on #author
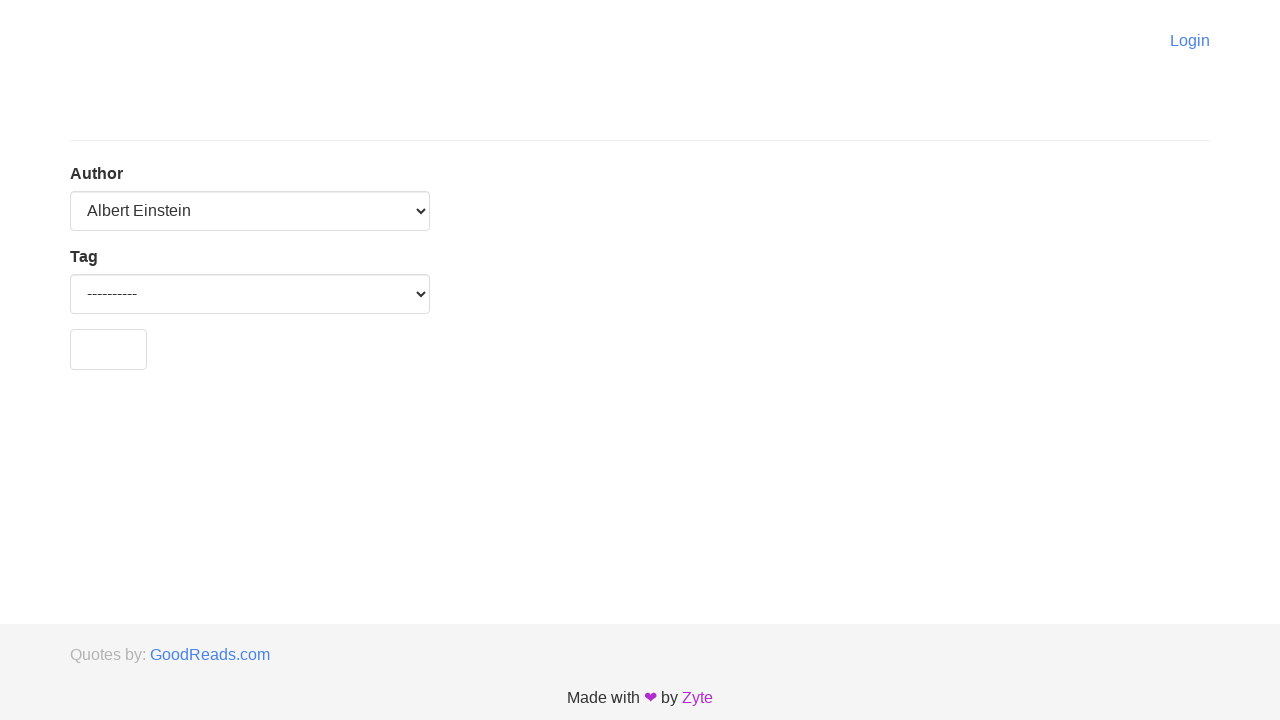

Waited for tags to populate after author selection
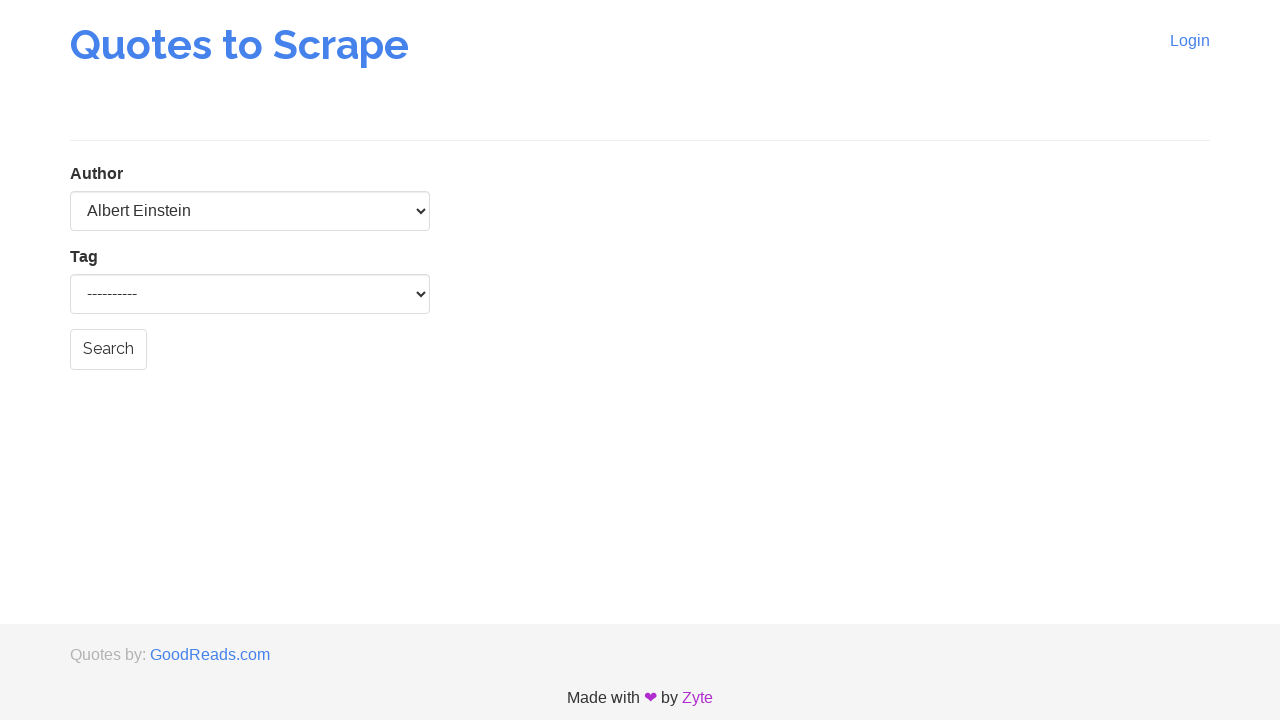

Selected 'inspirational' tag from dropdown on #tag
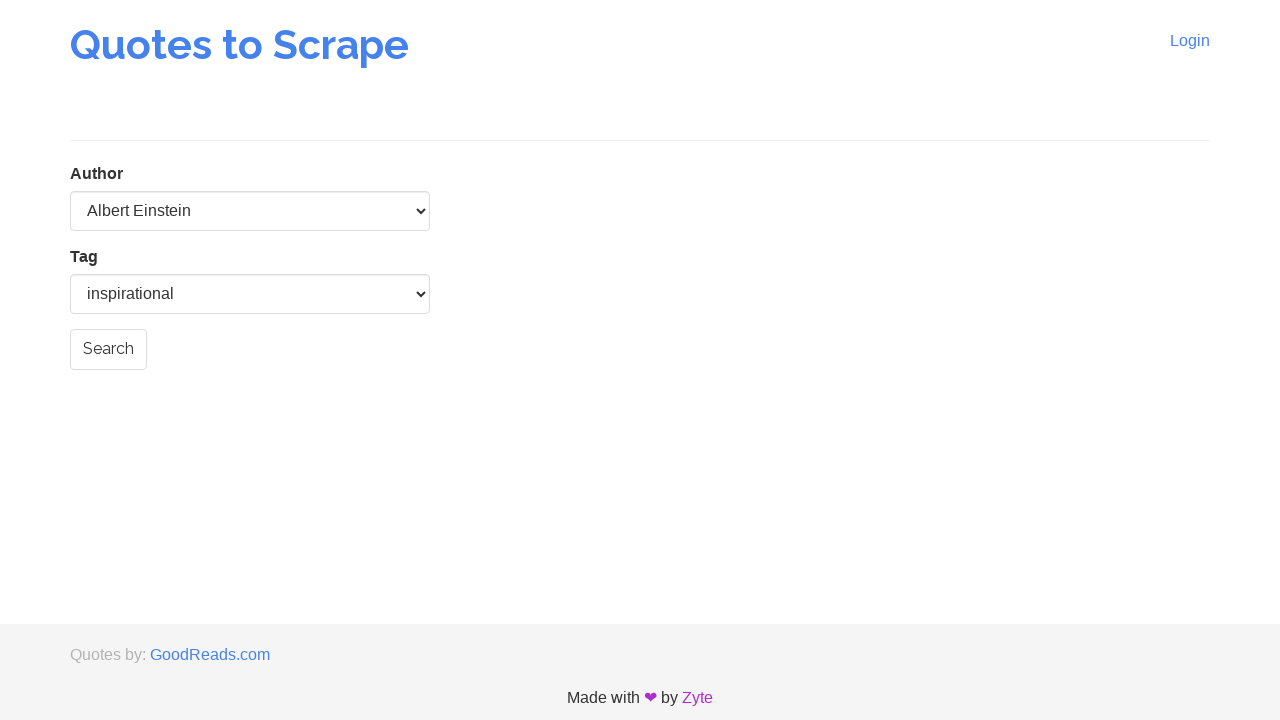

Clicked the Search button at (108, 349) on input.btn.btn-default
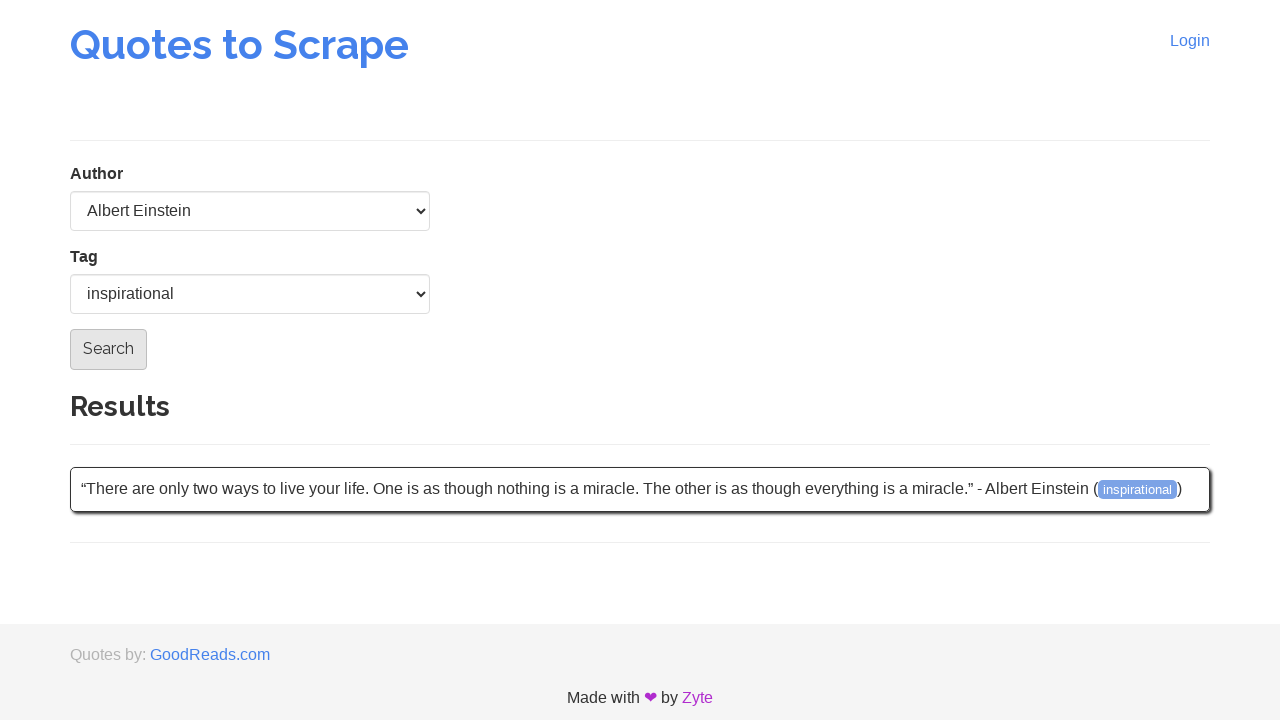

Quote results appeared on the page
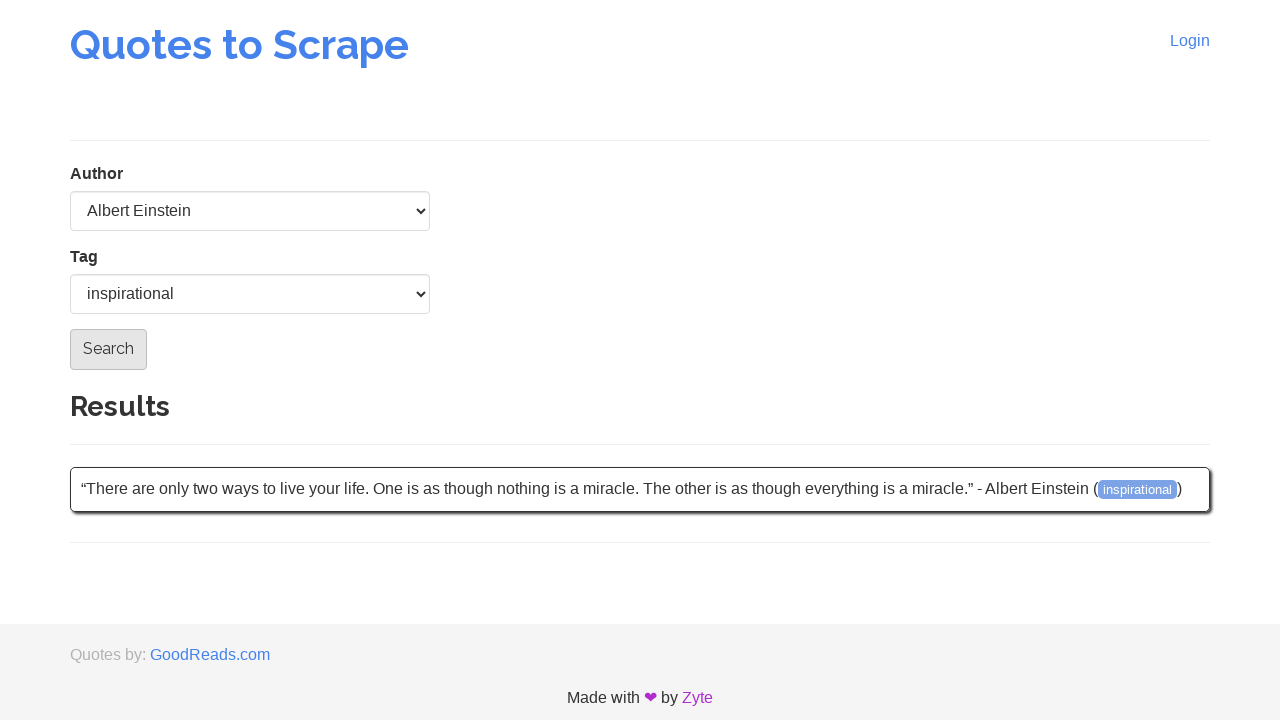

Verified quote content elements are displayed
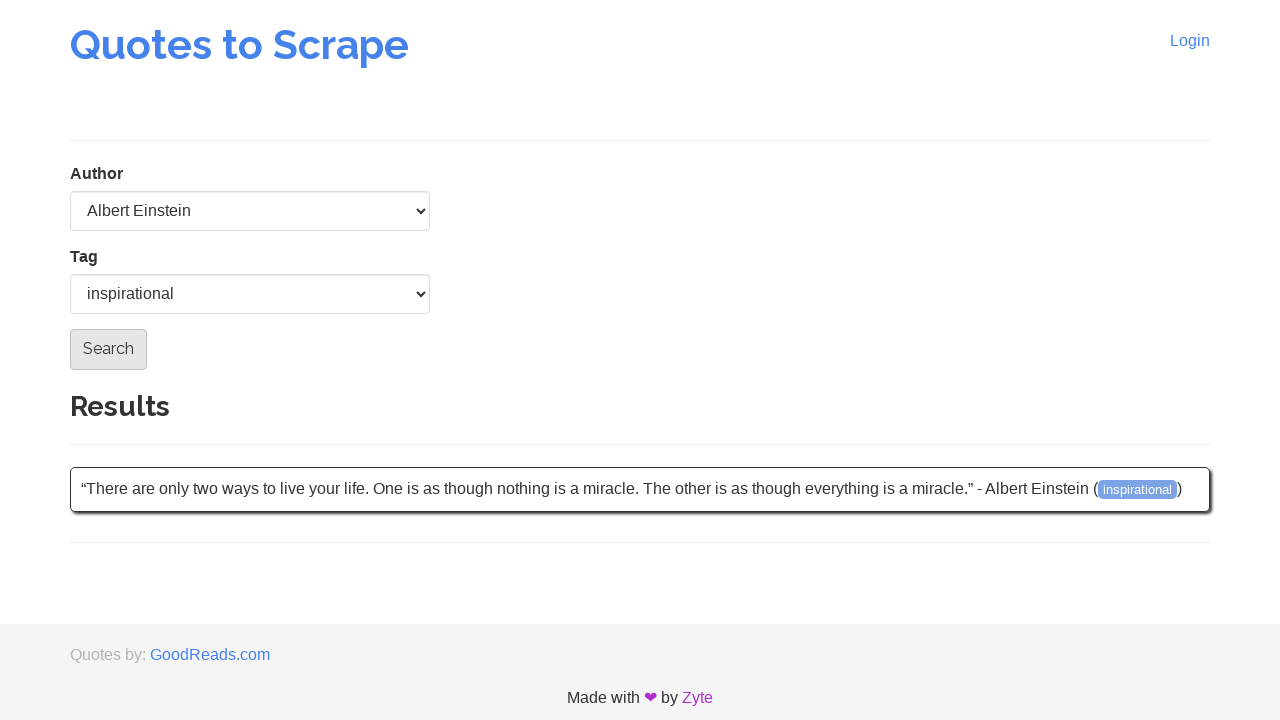

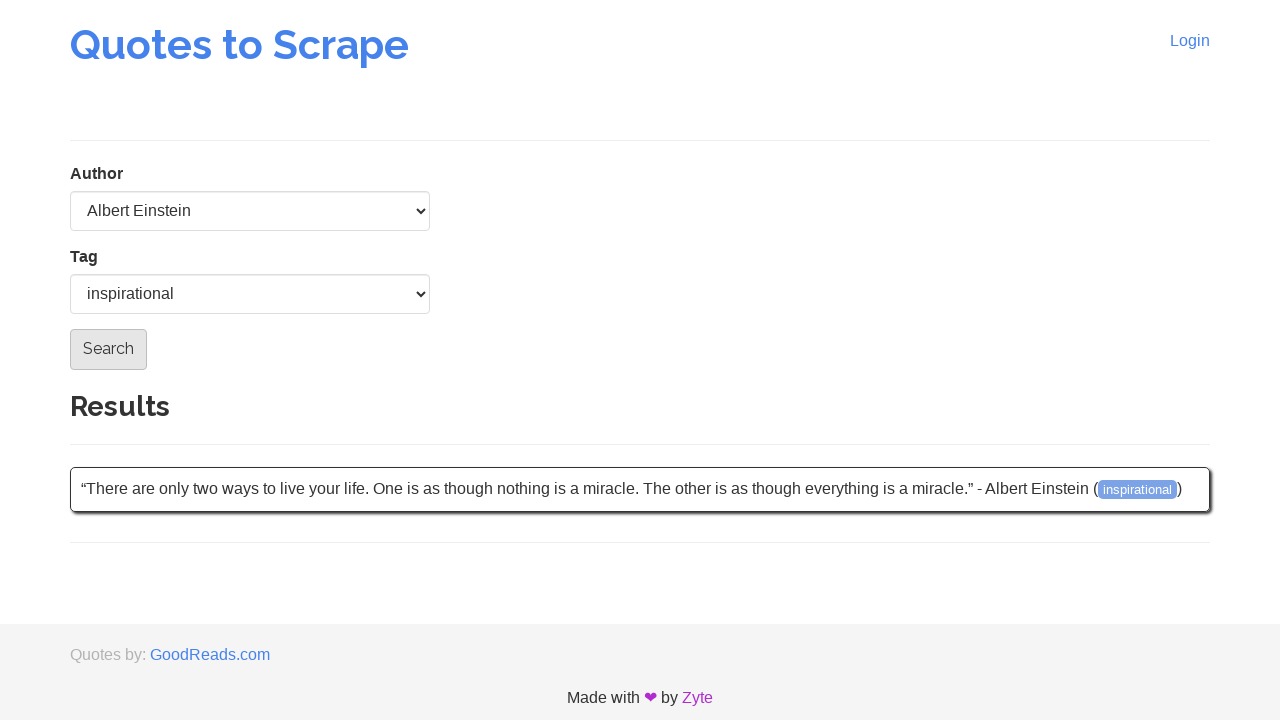